Tests a sample todo application by selecting existing items, adding a new todo item with custom text, and verifying the item was added to the list.

Starting URL: https://lambdatest.github.io/sample-todo-app/

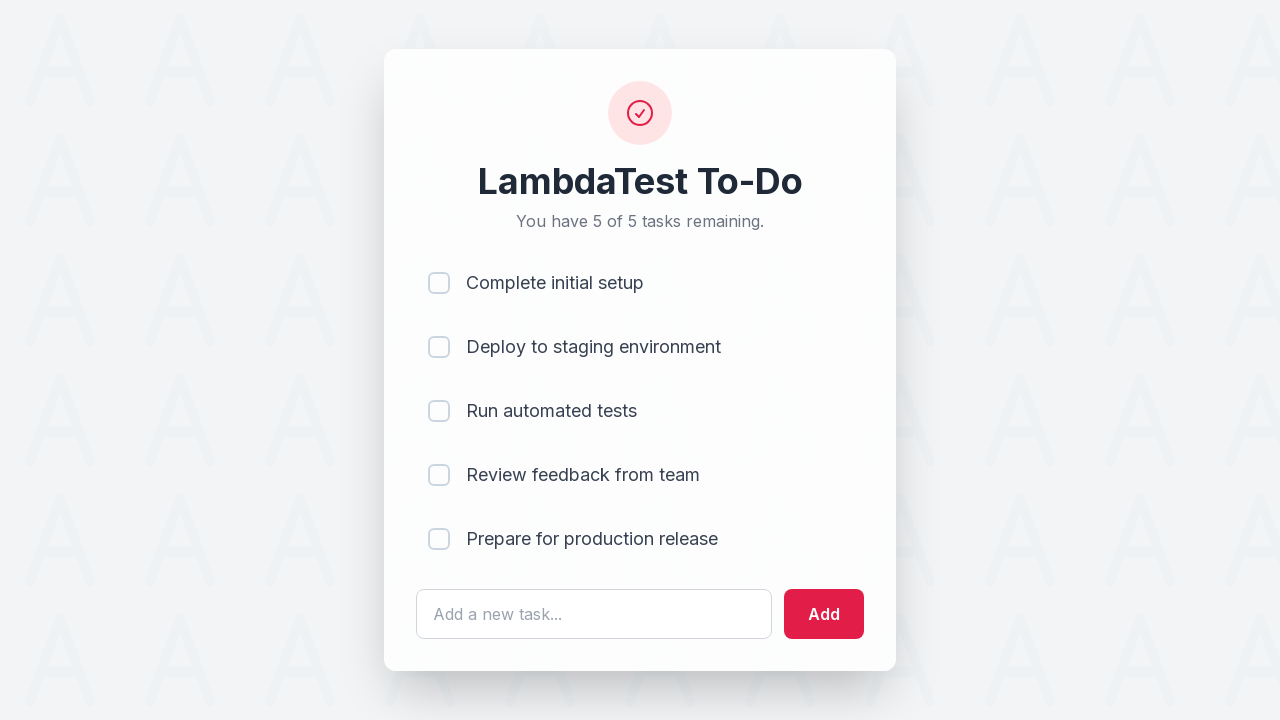

Clicked first checkbox (li1) at (439, 283) on input[name='li1']
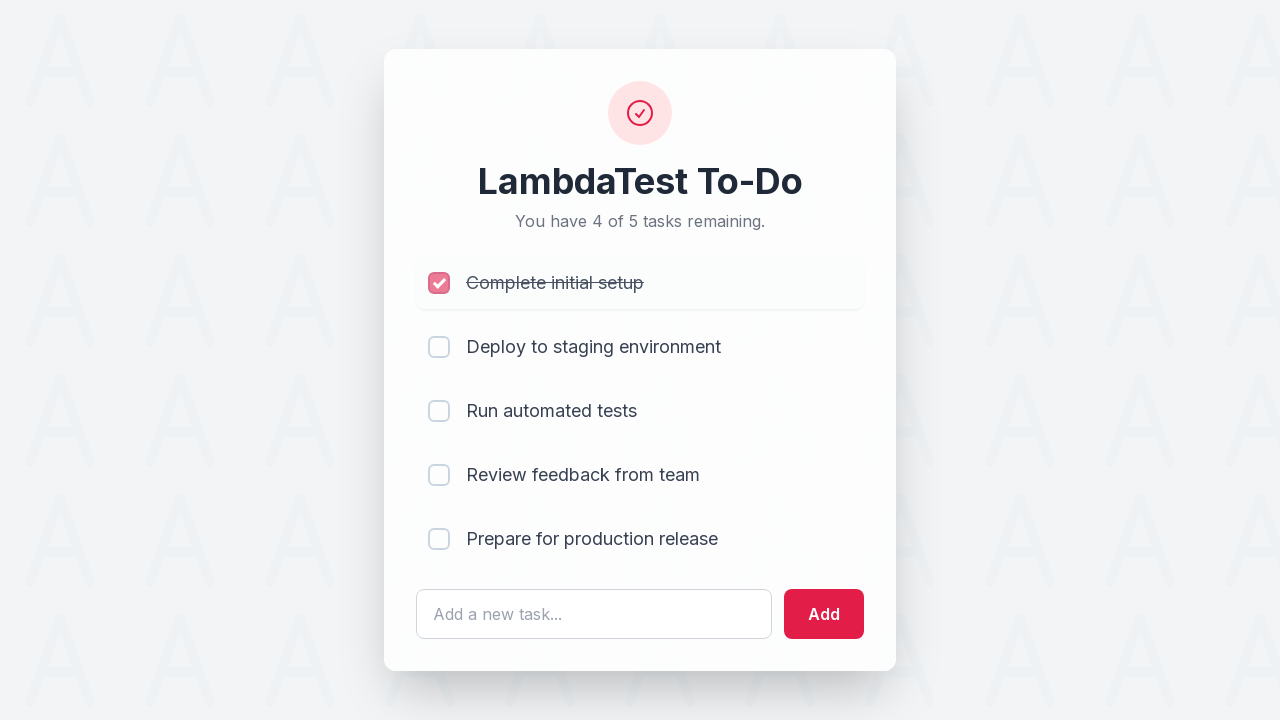

Clicked second checkbox (li2) at (439, 347) on input[name='li2']
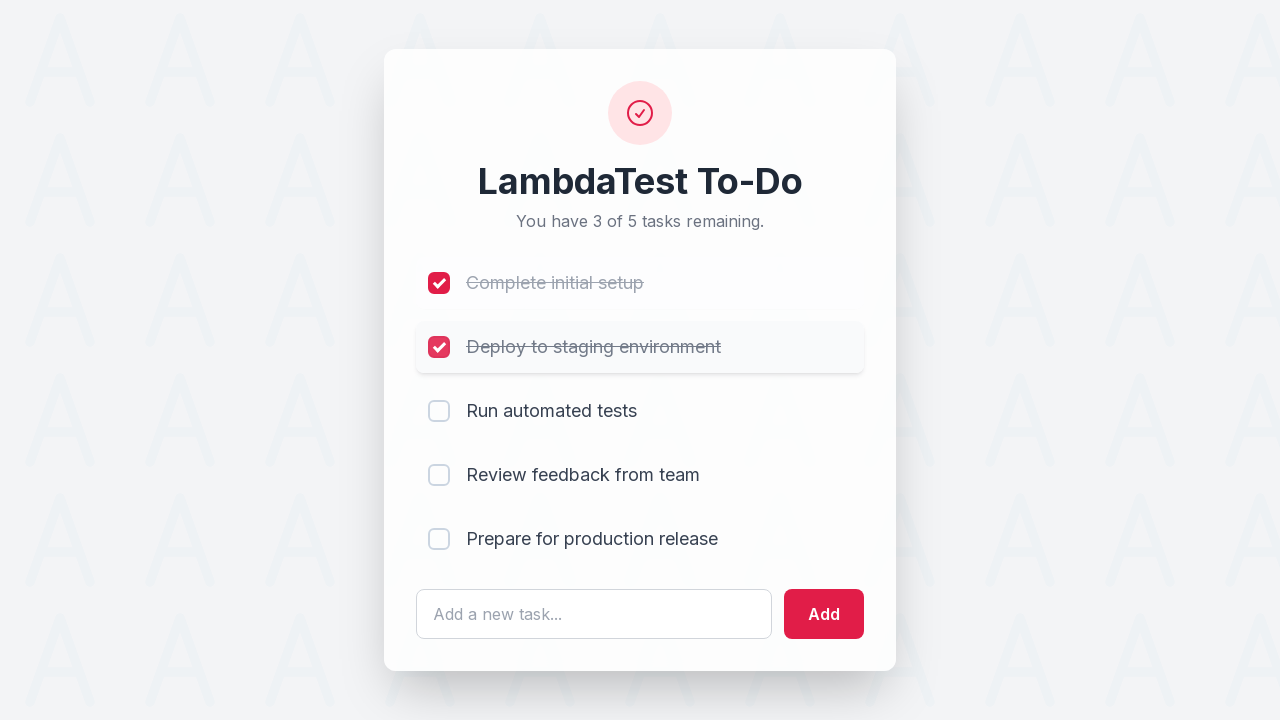

Entered 'Happy Testing At LambdaTest' in the todo text field on #sampletodotext
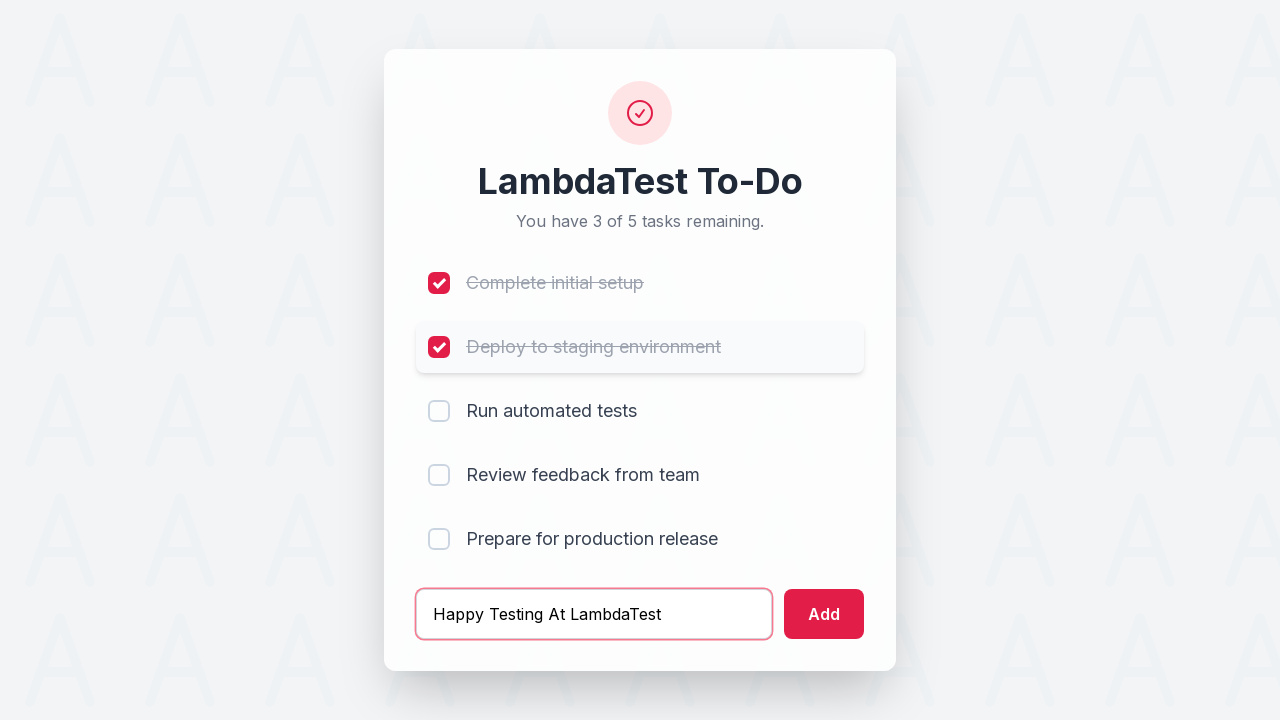

Clicked Add button to create new todo item at (824, 614) on #addbutton
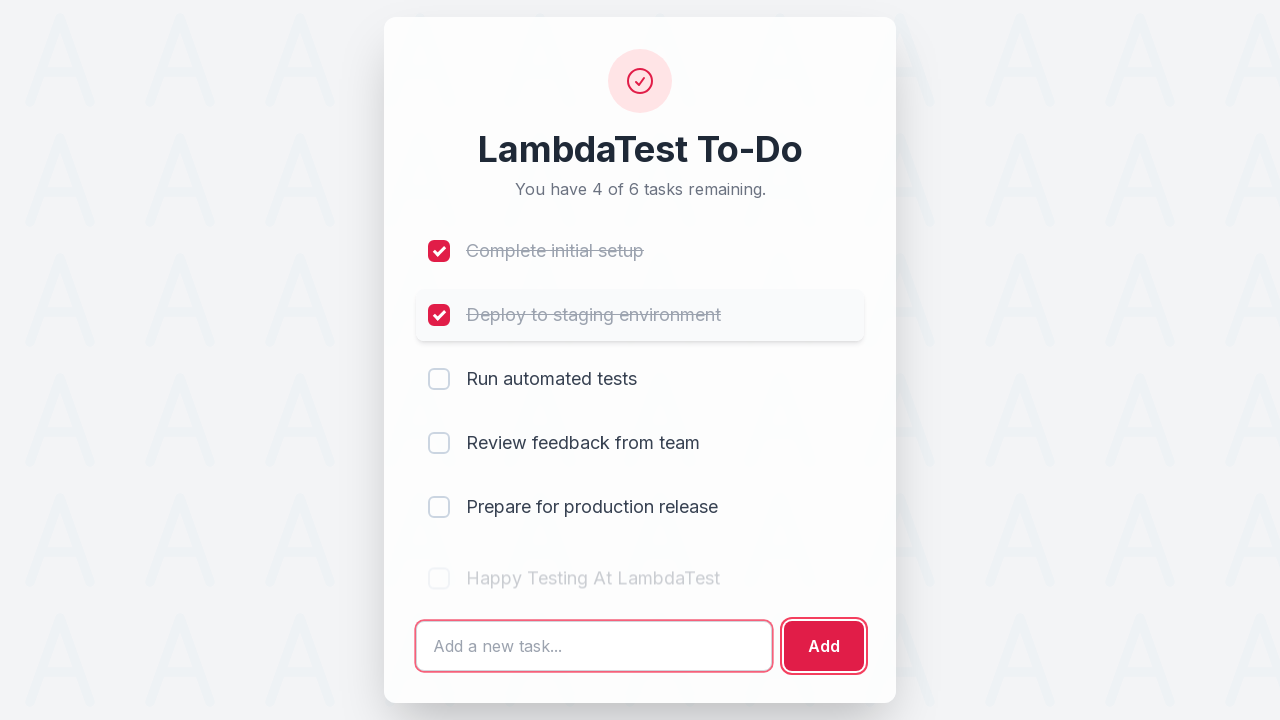

Verified that 'Happy Testing At LambdaTest' item was added to the list
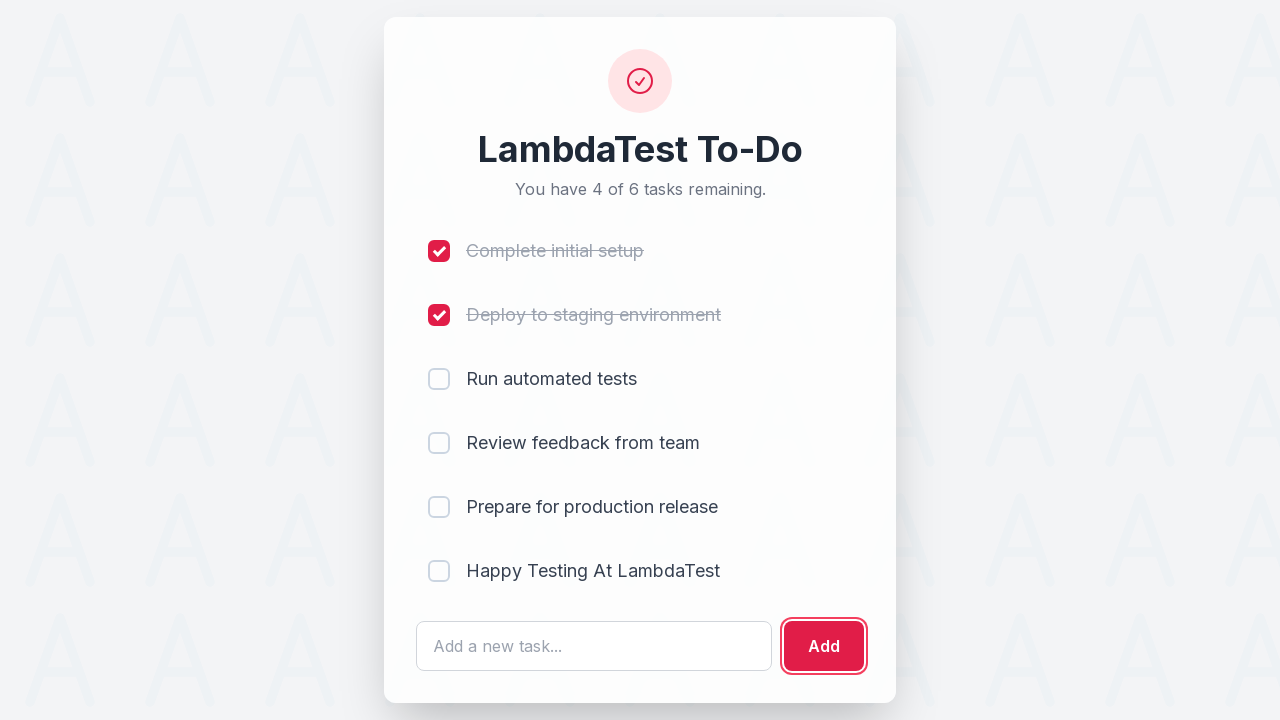

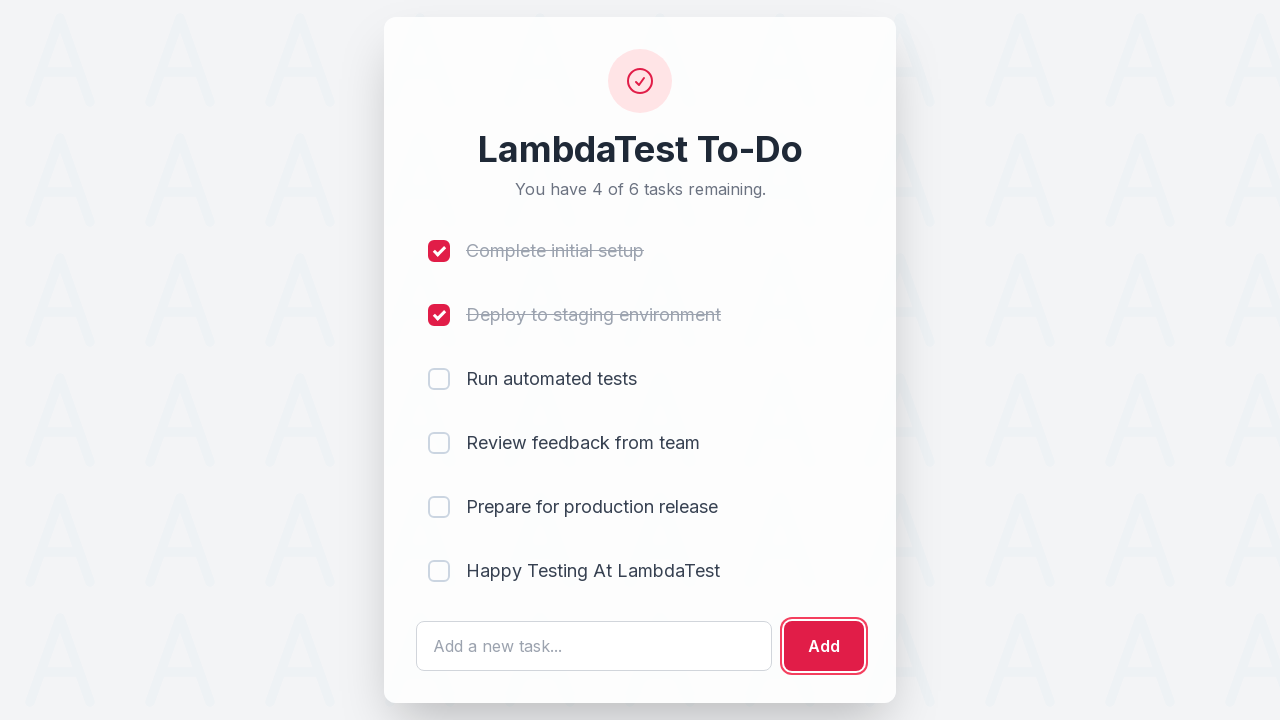